Tests adding todo items to the list by filling the input field and pressing Enter, verifying items appear in the list.

Starting URL: https://demo.playwright.dev/todomvc

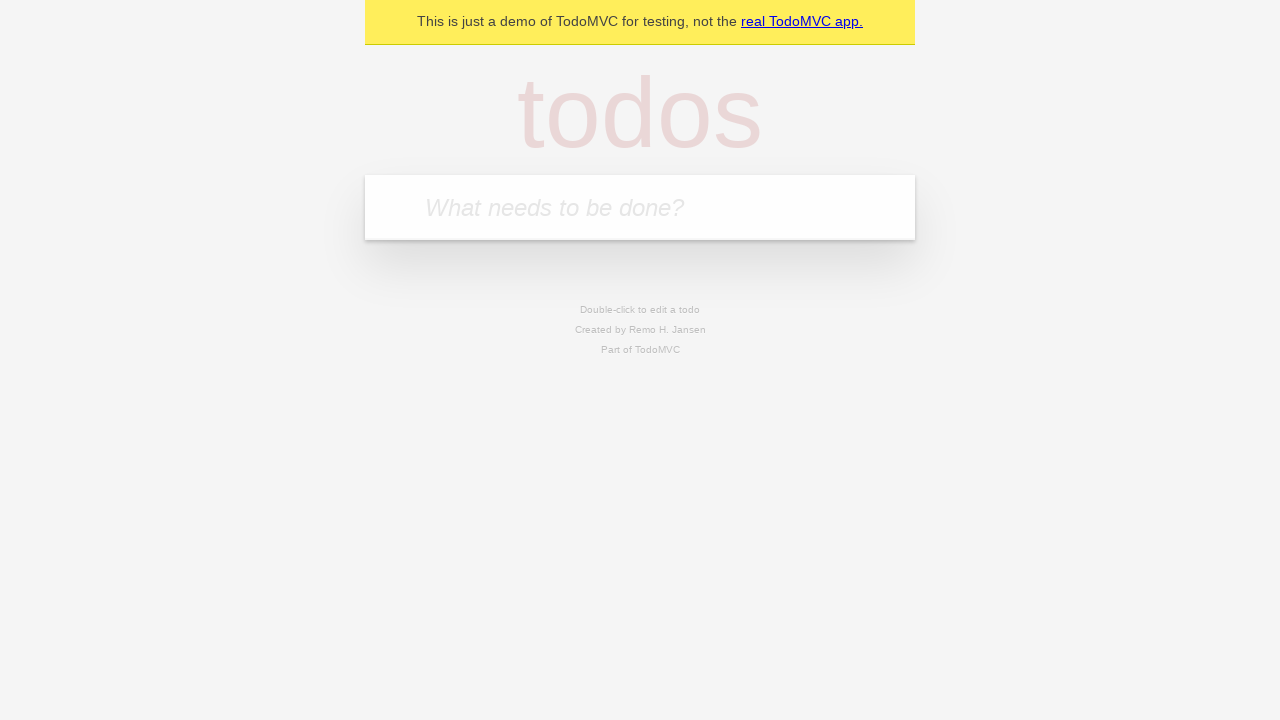

Filled todo input field with 'buy some cheese' on internal:attr=[placeholder="What needs to be done?"i]
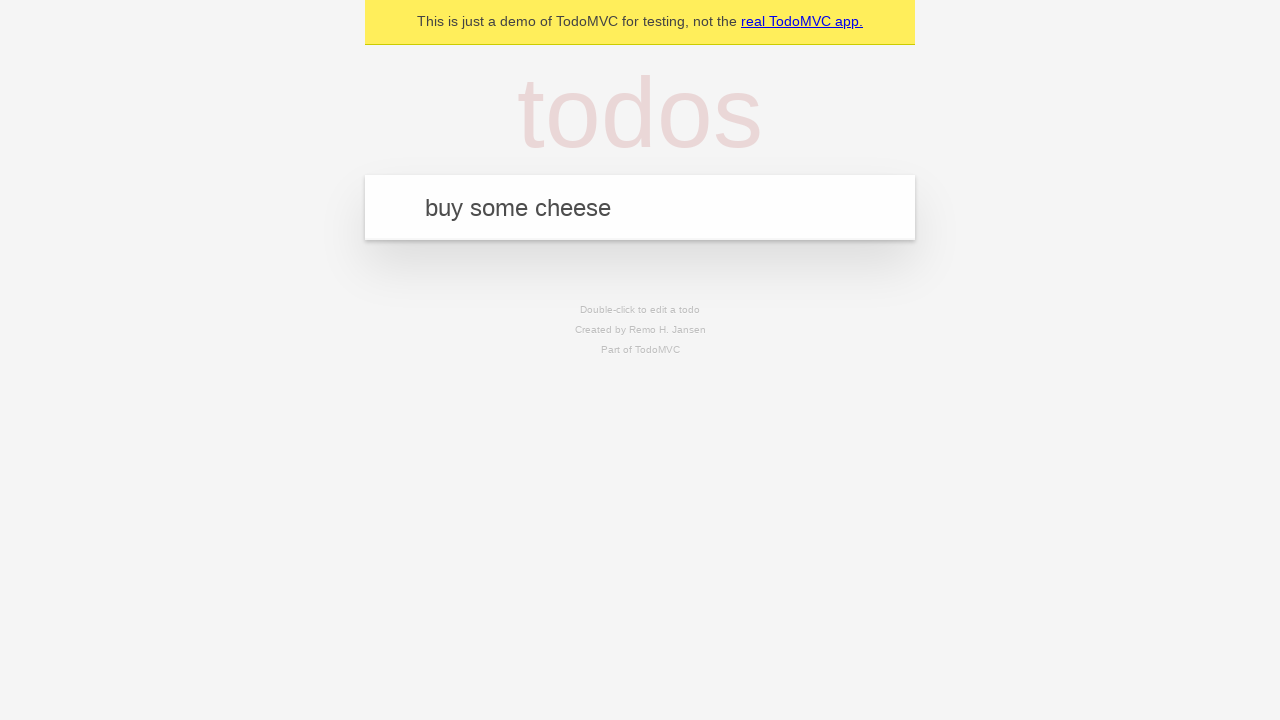

Pressed Enter to add first todo item on internal:attr=[placeholder="What needs to be done?"i]
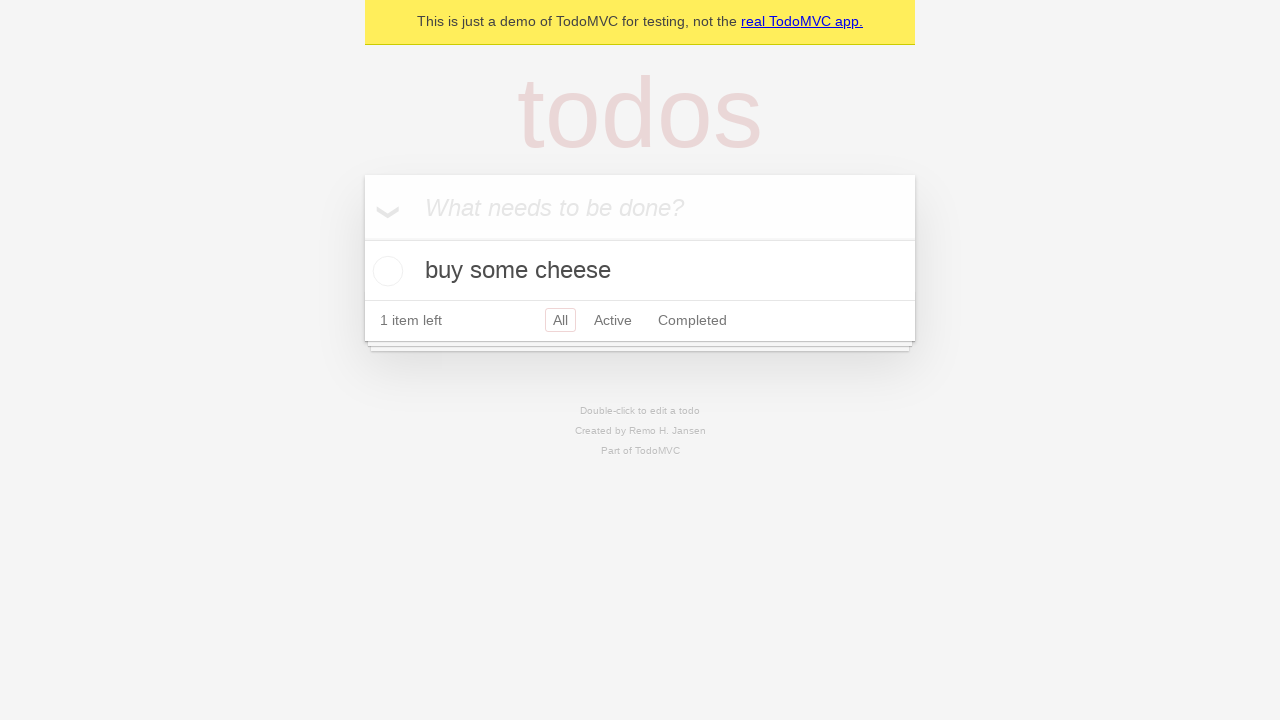

First todo item appeared in the list
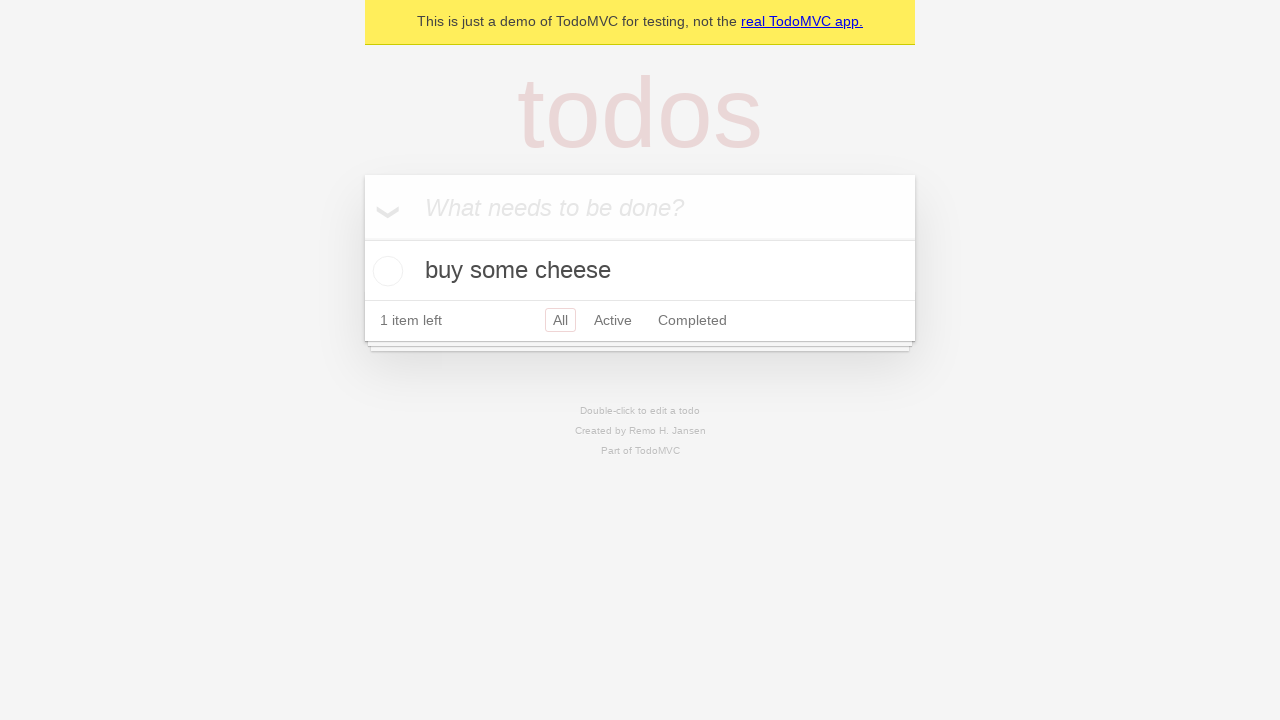

Filled todo input field with 'feed the cat' on internal:attr=[placeholder="What needs to be done?"i]
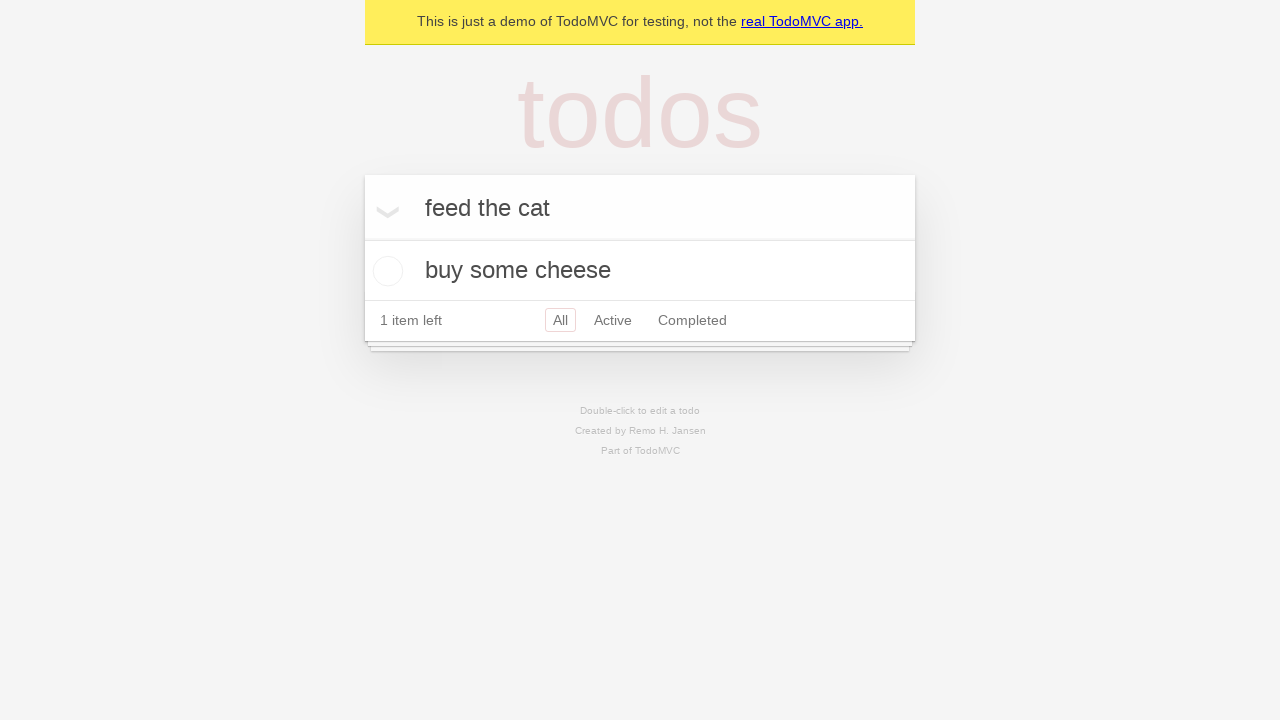

Pressed Enter to add second todo item on internal:attr=[placeholder="What needs to be done?"i]
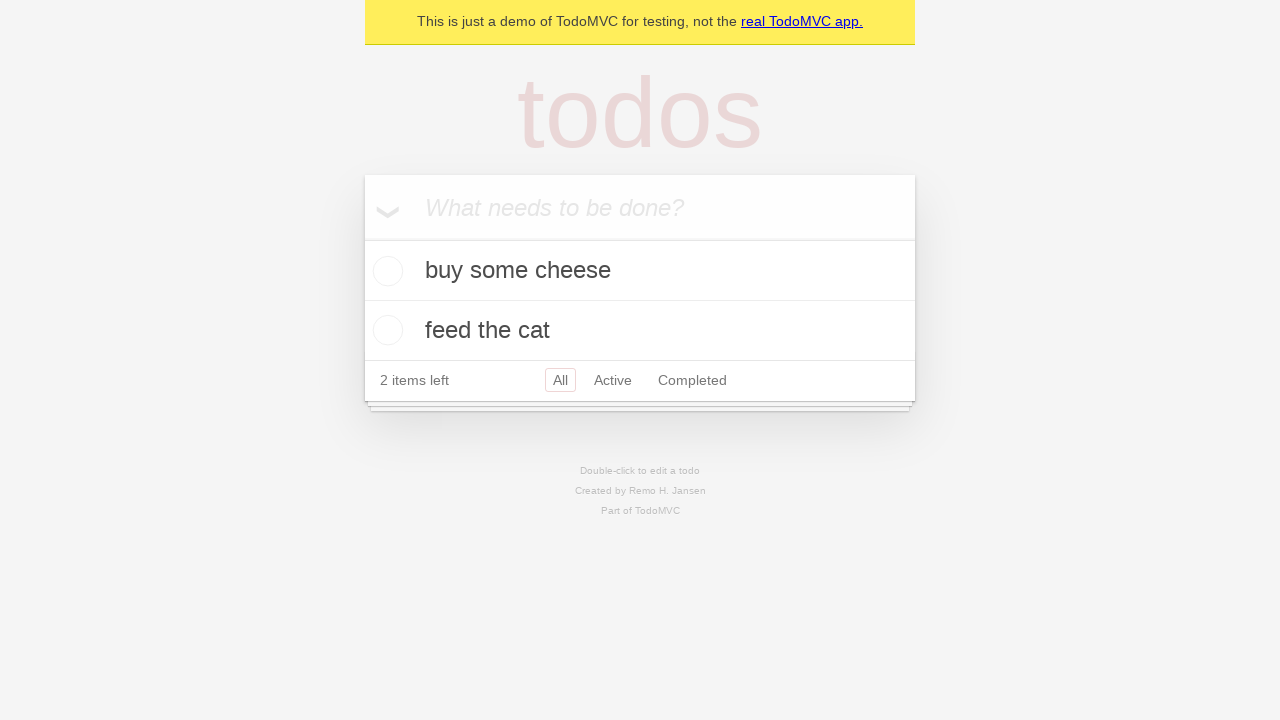

Second todo item appeared in the list
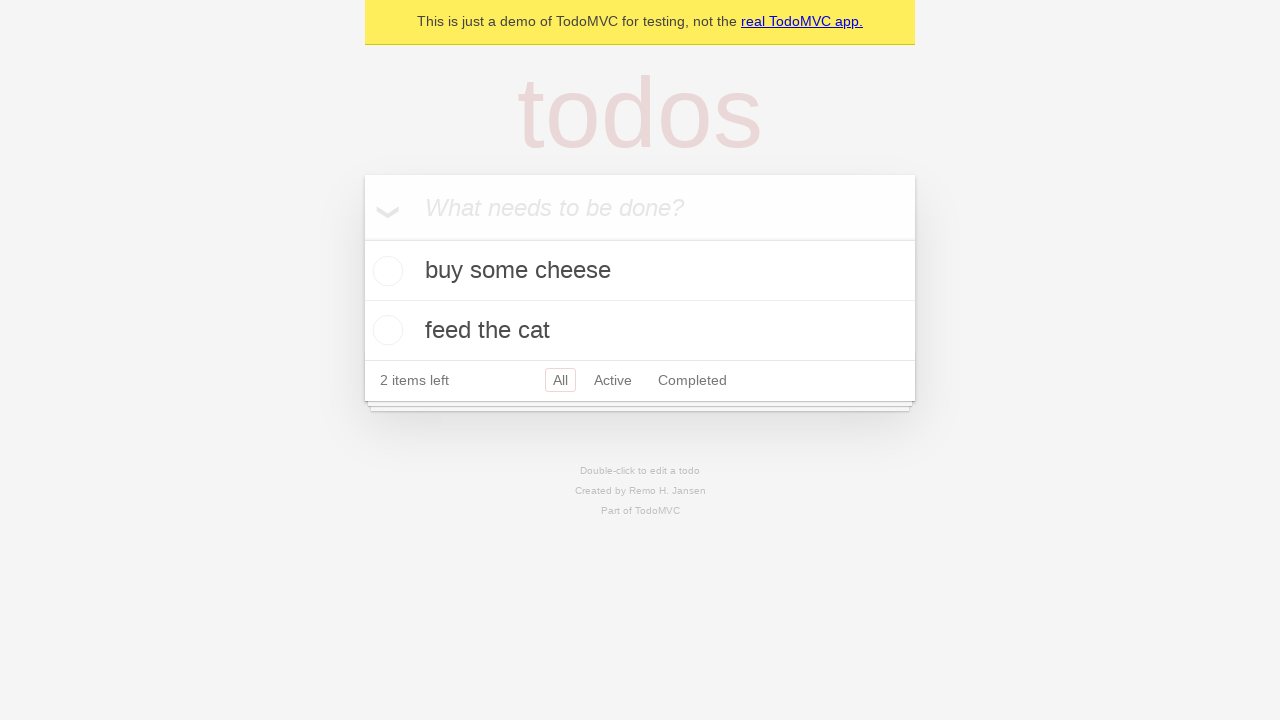

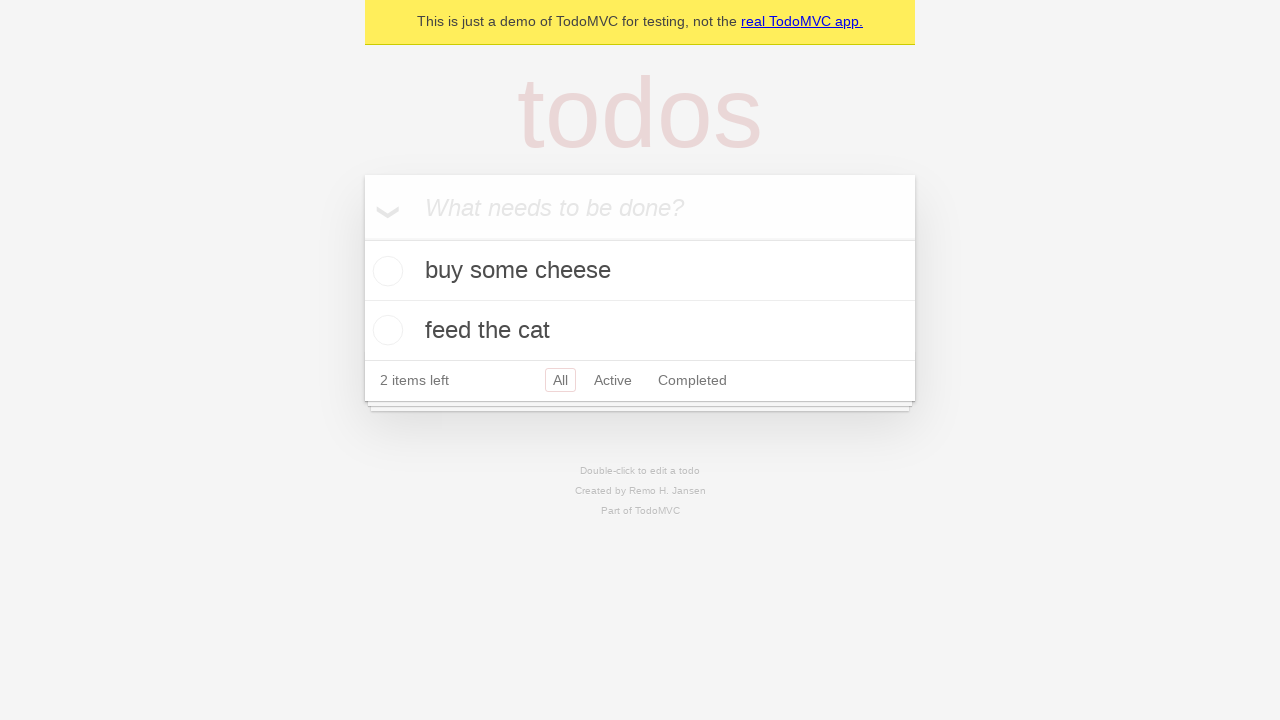